Navigates to a PWHL player statistics page, waits for the player info and game-by-game stats table to load, and interacts with the season selection dropdown to view different seasons.

Starting URL: https://www.thepwhl.com/en/stats/player/196/

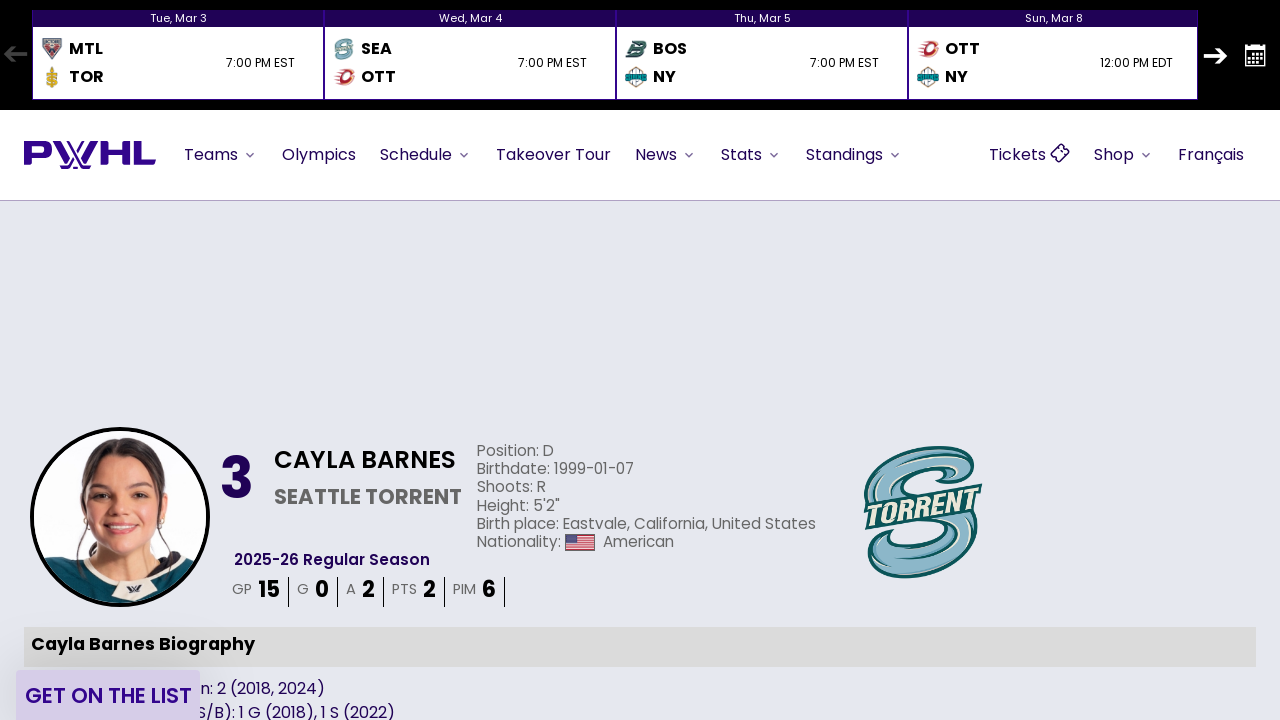

Waited for player name to load
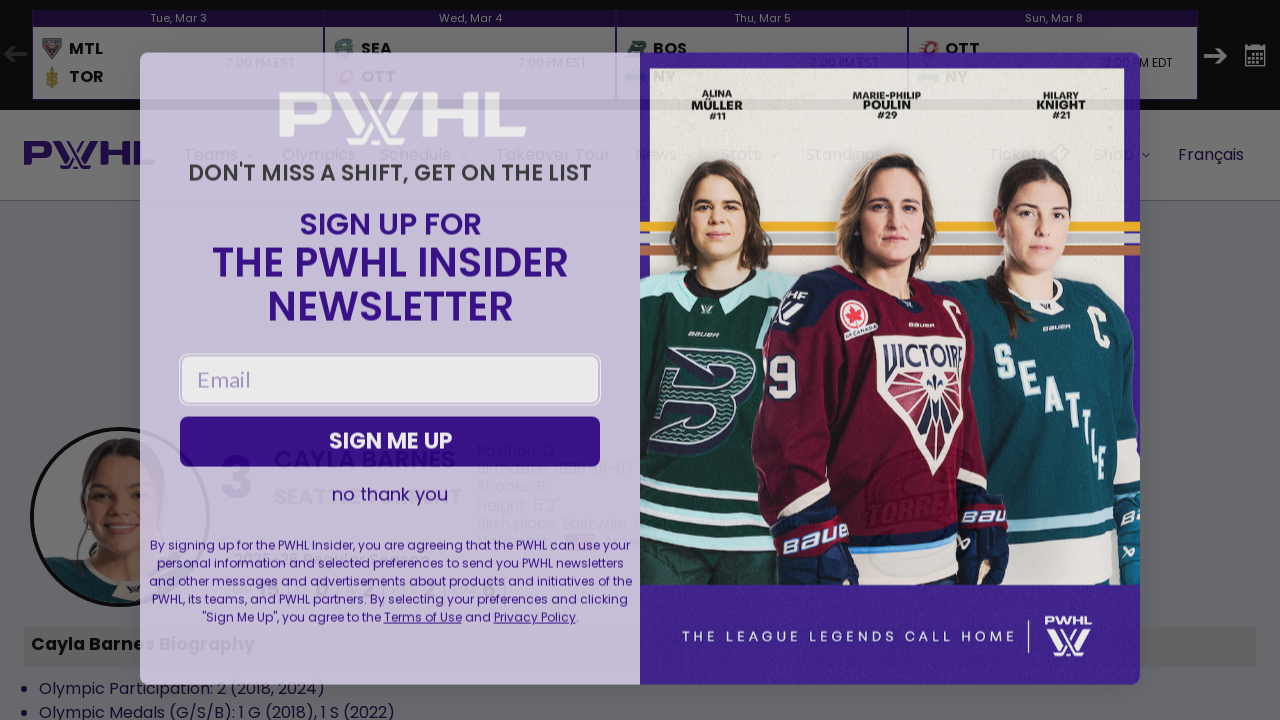

Waited for player position to load
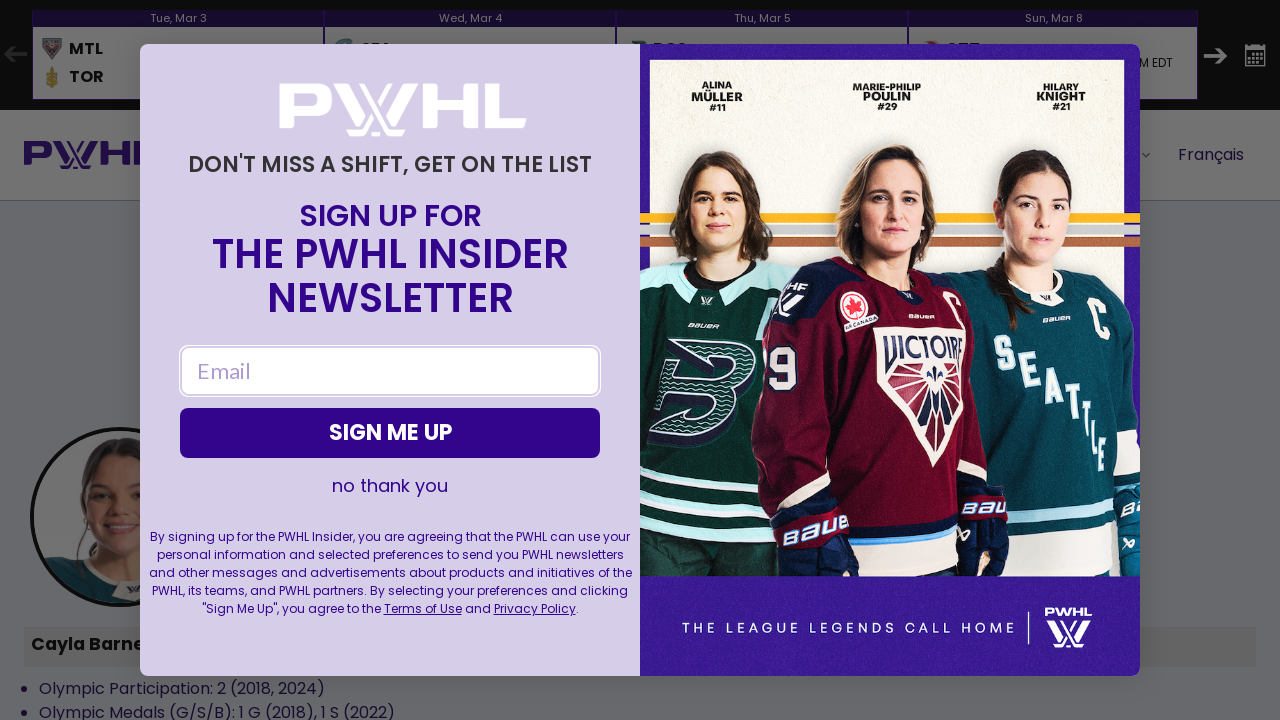

Season dropdown is available
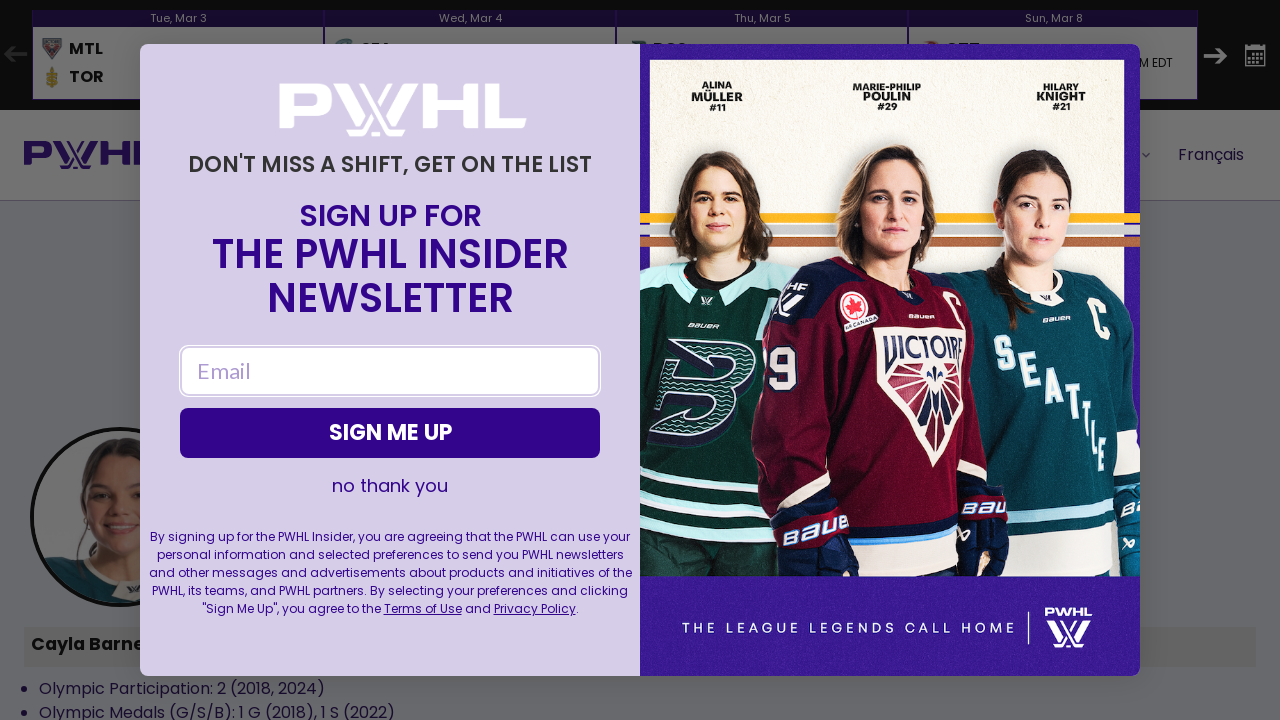

Game-by-game stats table loaded
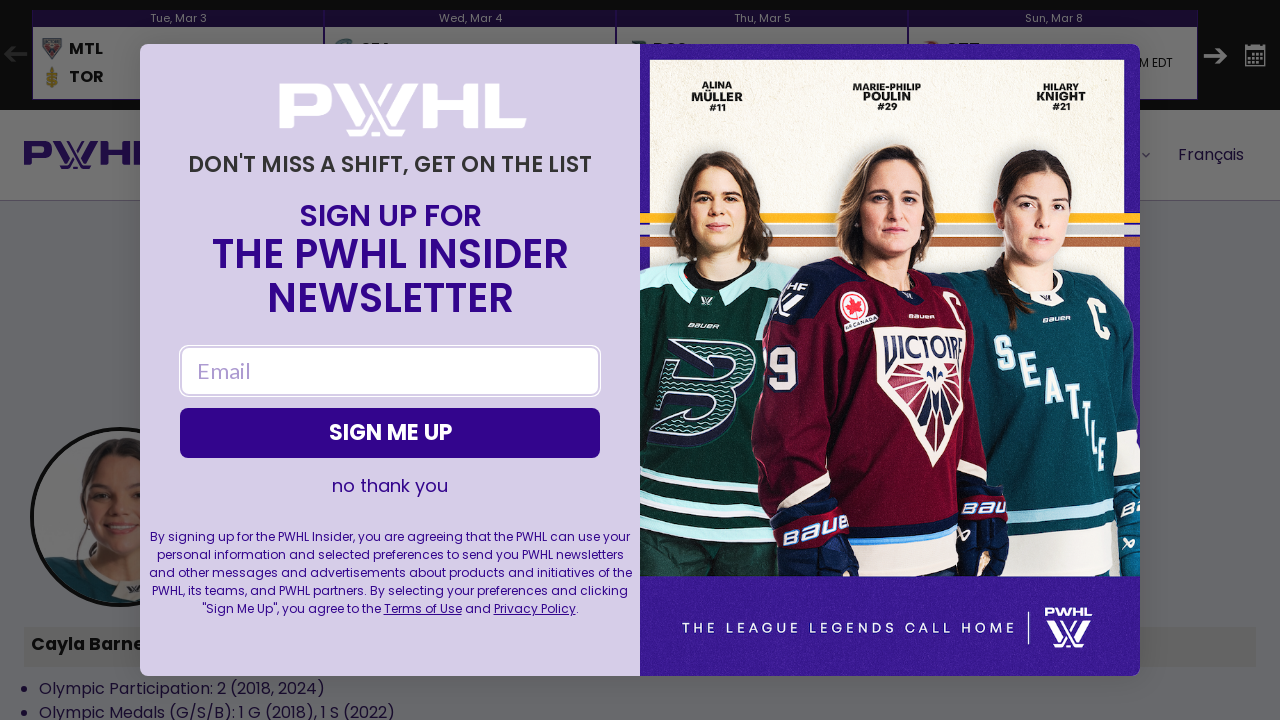

Selected season from dropdown (index 0) on select
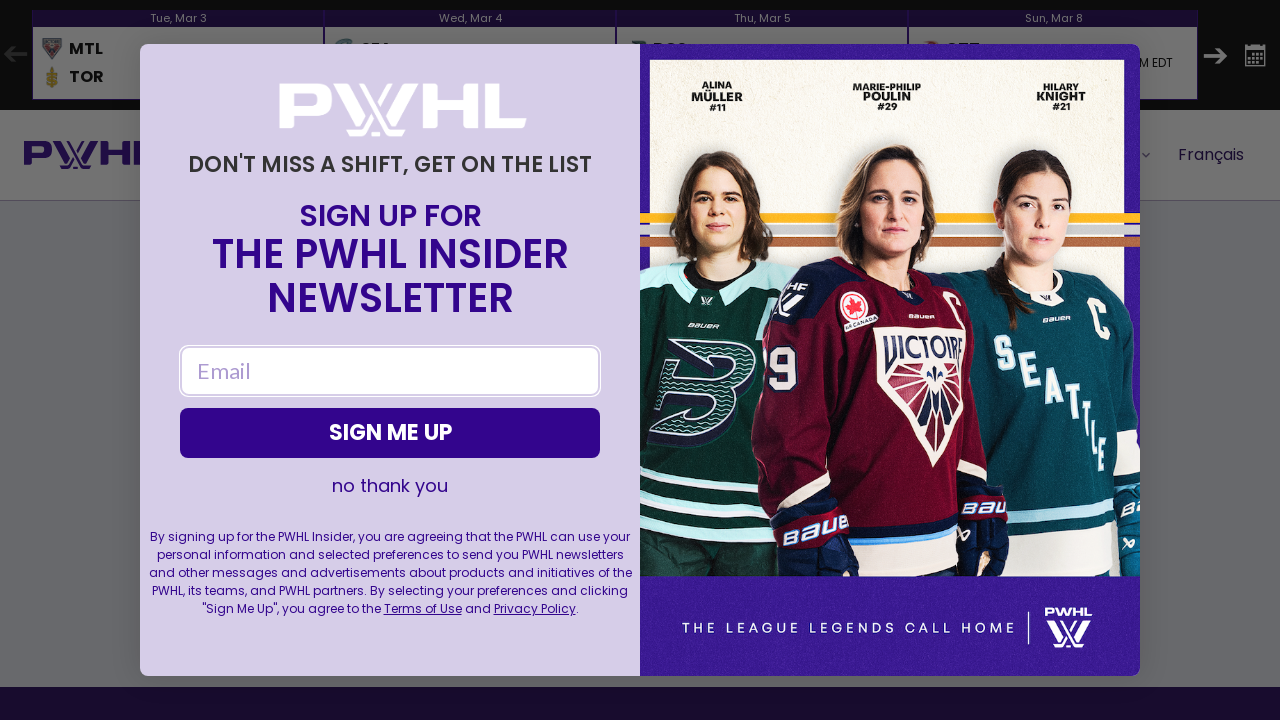

Game-by-game stats table updated after season selection
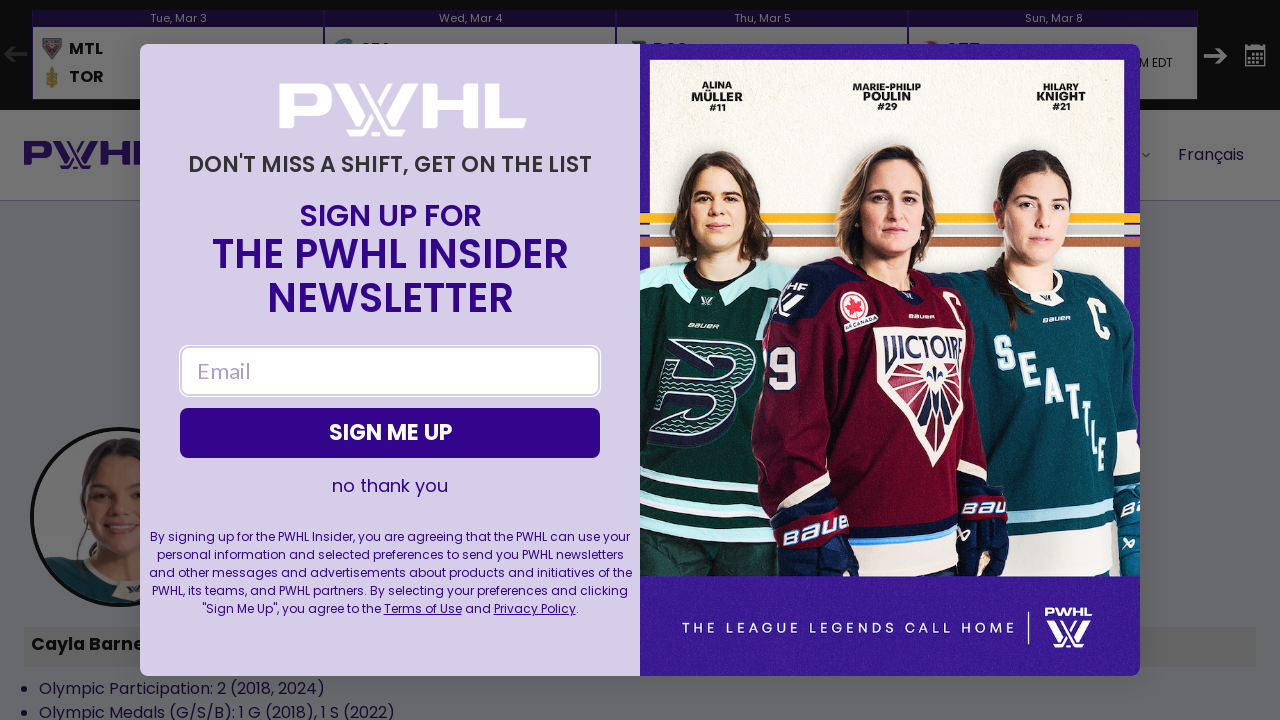

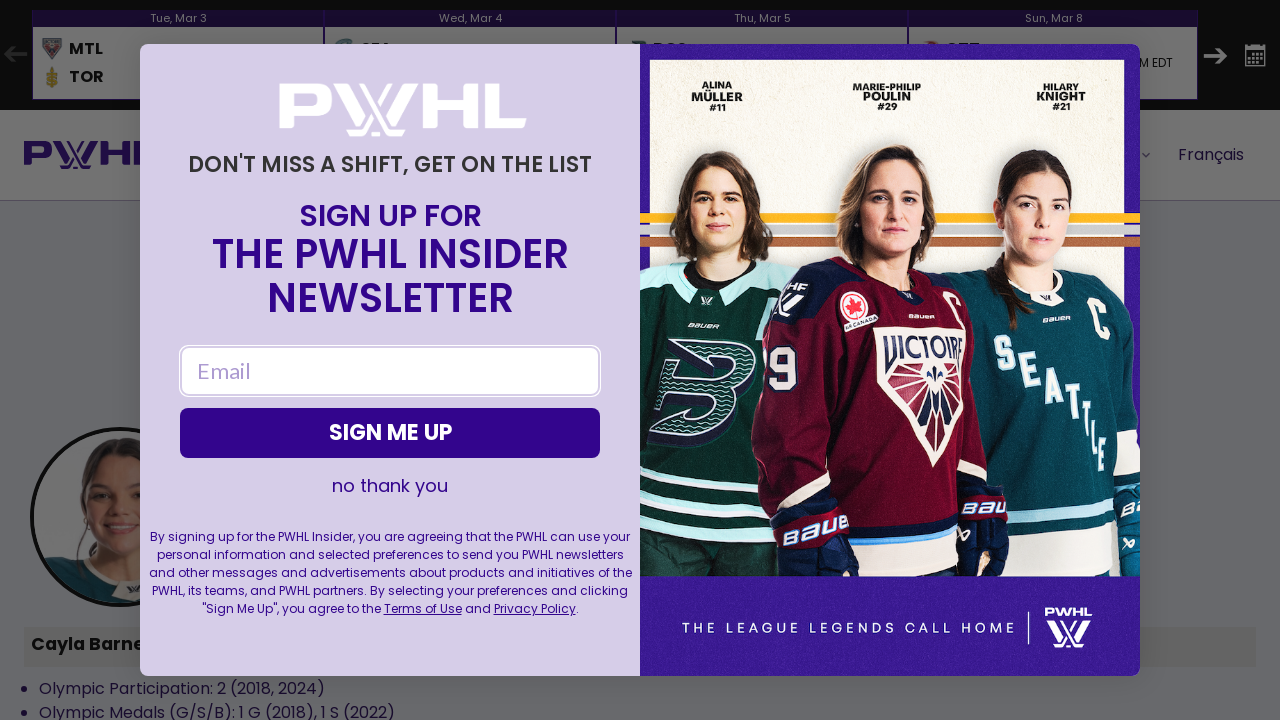